Tests basic browser navigation by visiting Tesla's website and navigating back to the previous page

Starting URL: https://tesla.com

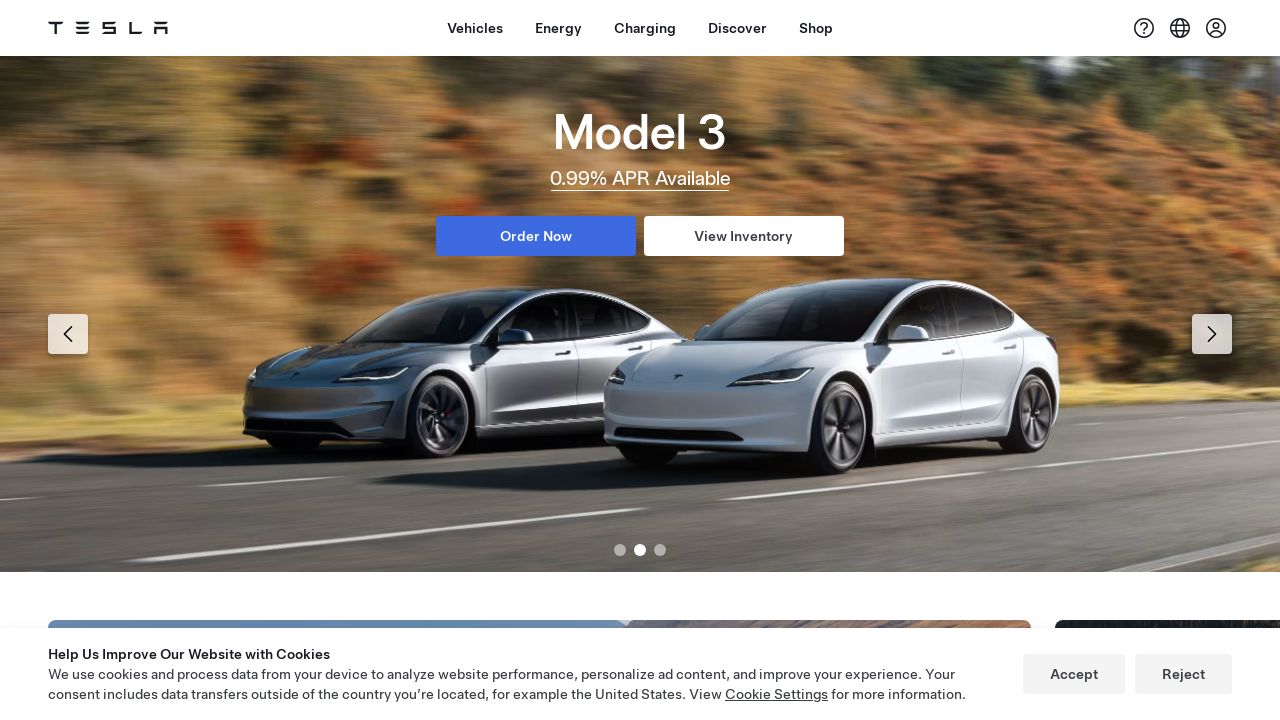

Navigated back to the previous page
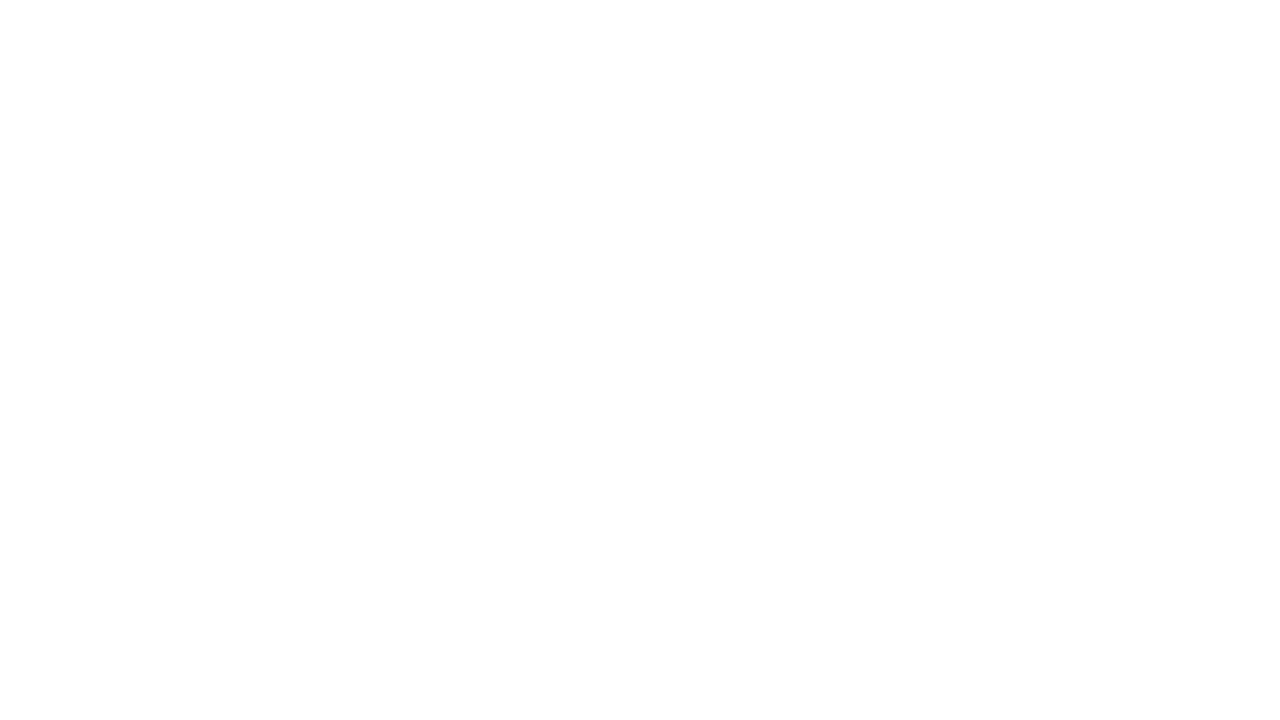

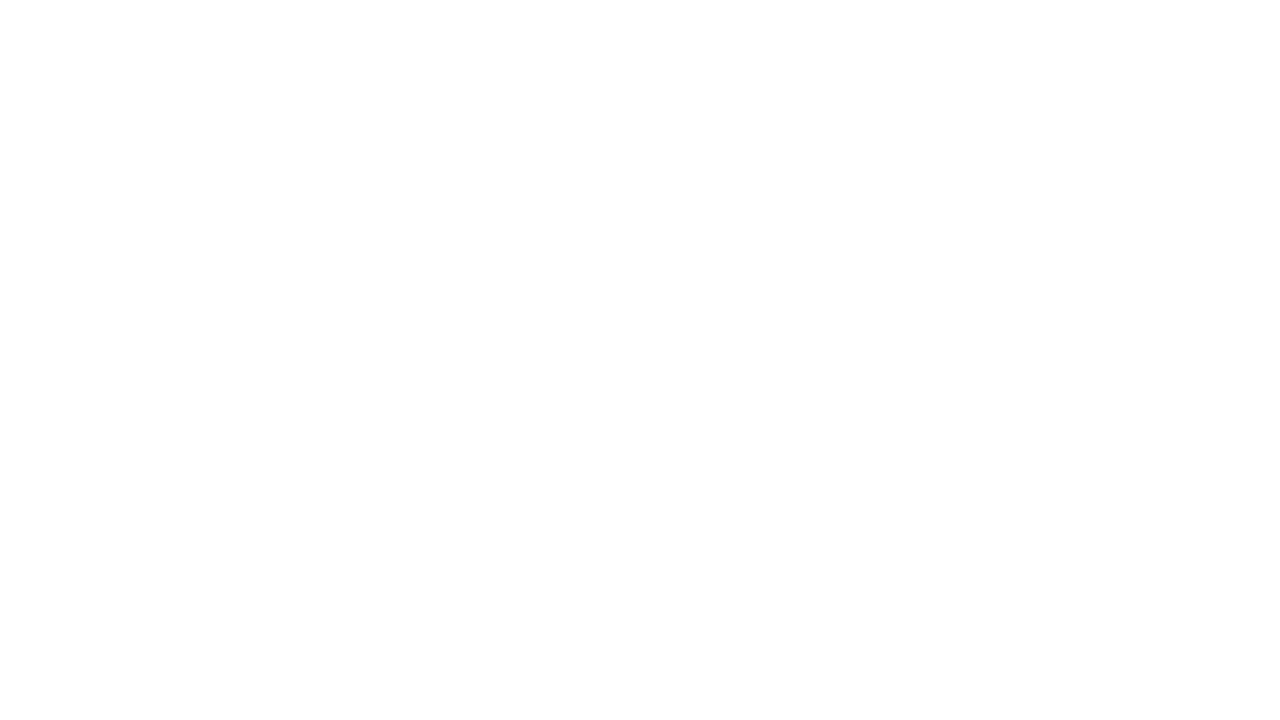